Tests clicking a link by finding and clicking the "Redirect Link" link on the page

Starting URL: https://the-internet.herokuapp.com/

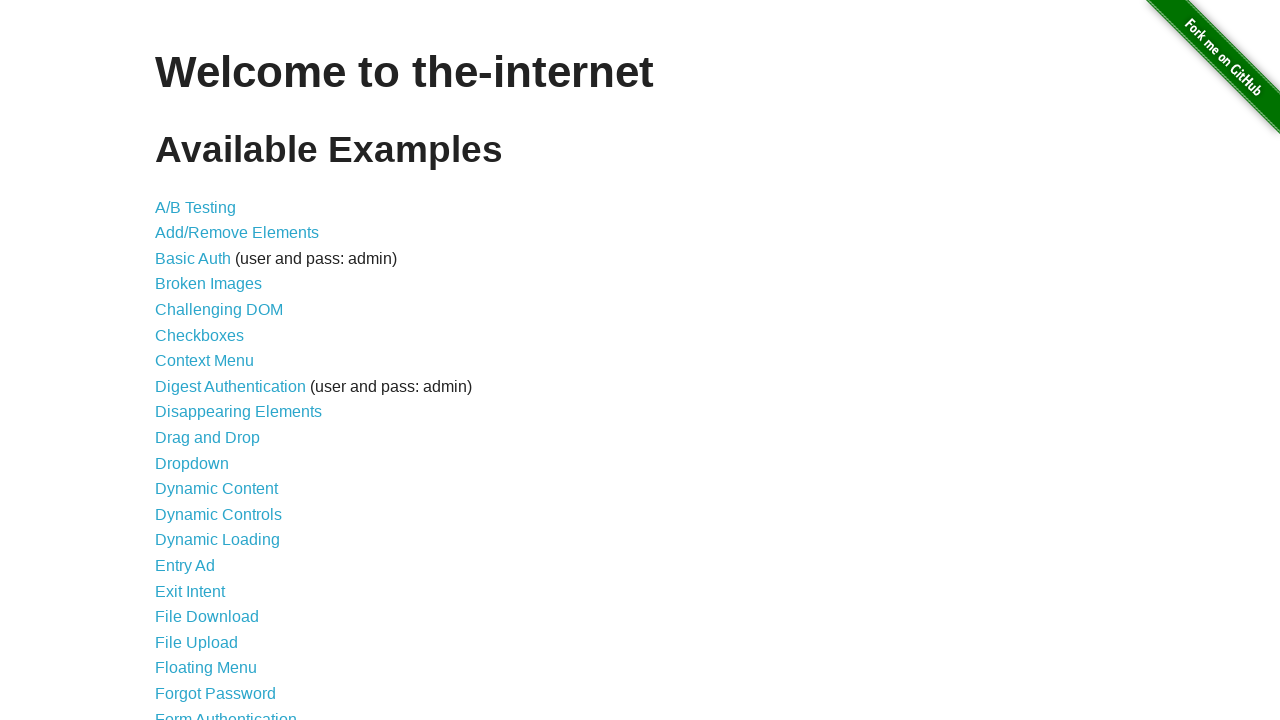

Clicked the 'Redirect Link' link on the page at (202, 446) on text=Redirect Link
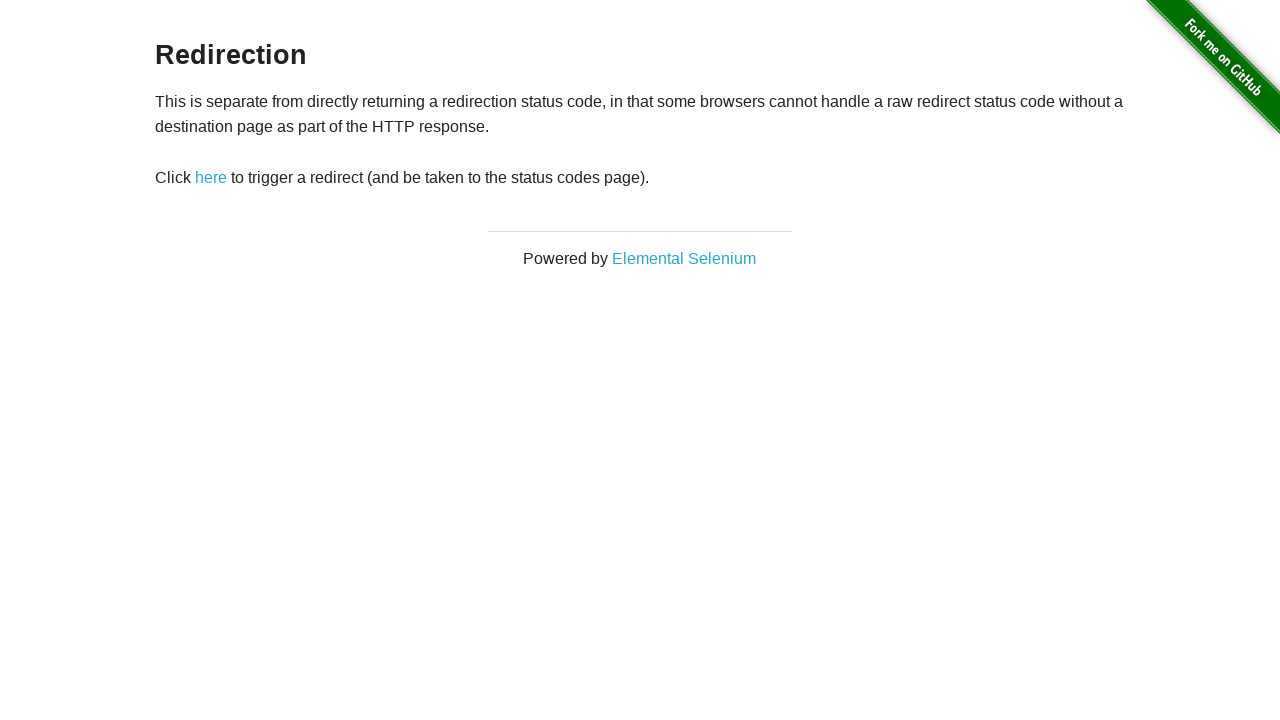

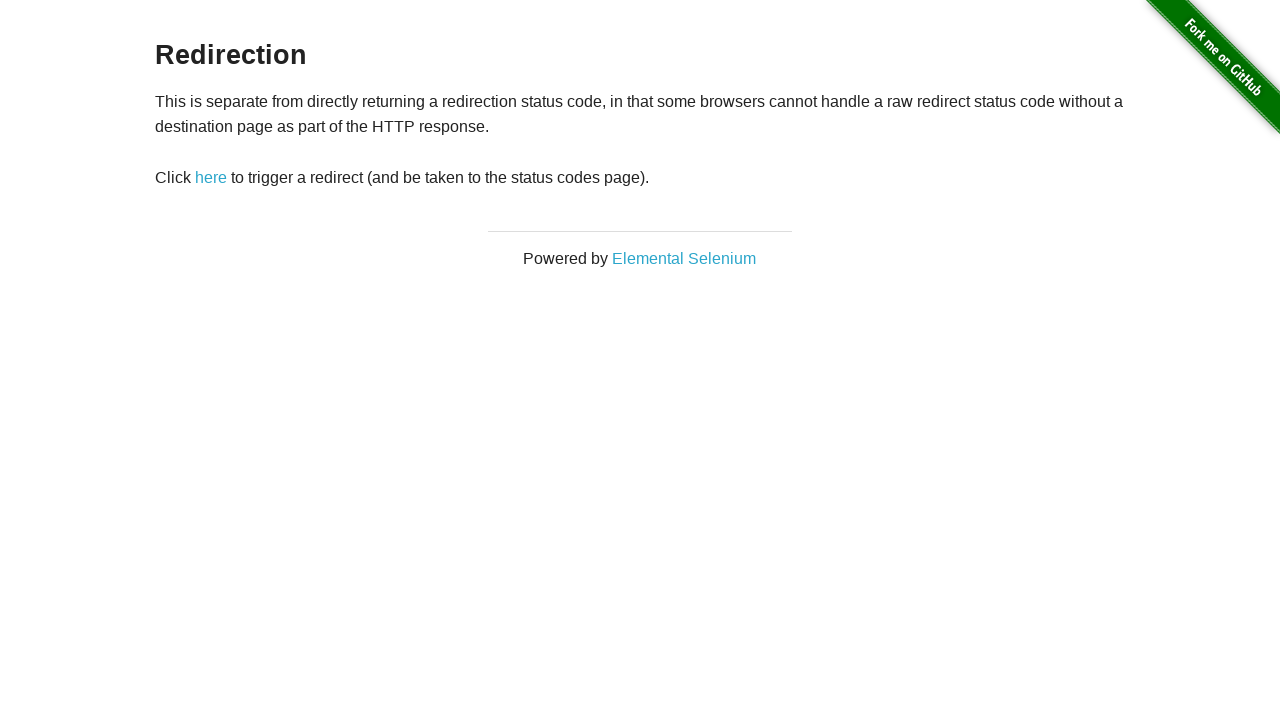